Tests that the footer API link is enabled after clicking the header API button and scrolling to the footer

Starting URL: https://webdriver.io

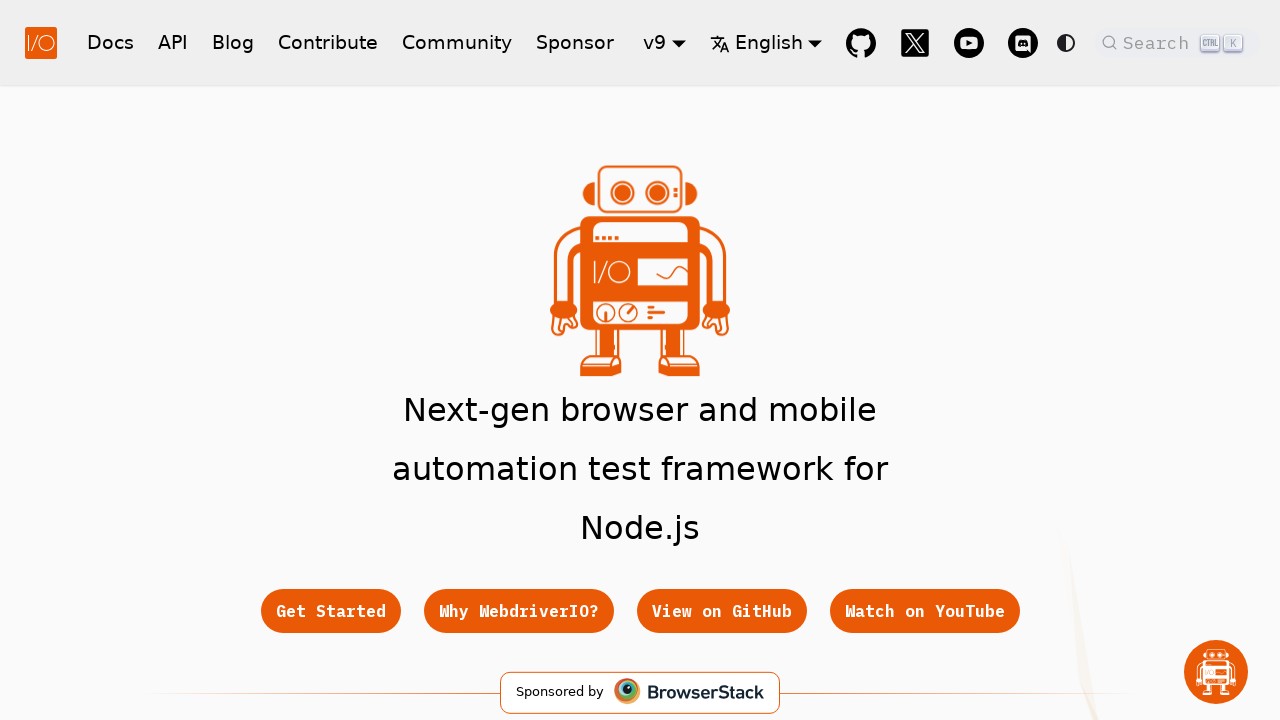

Clicked header API button at (173, 42) on xpath=//nav/div/div/a[@href='/docs/api']
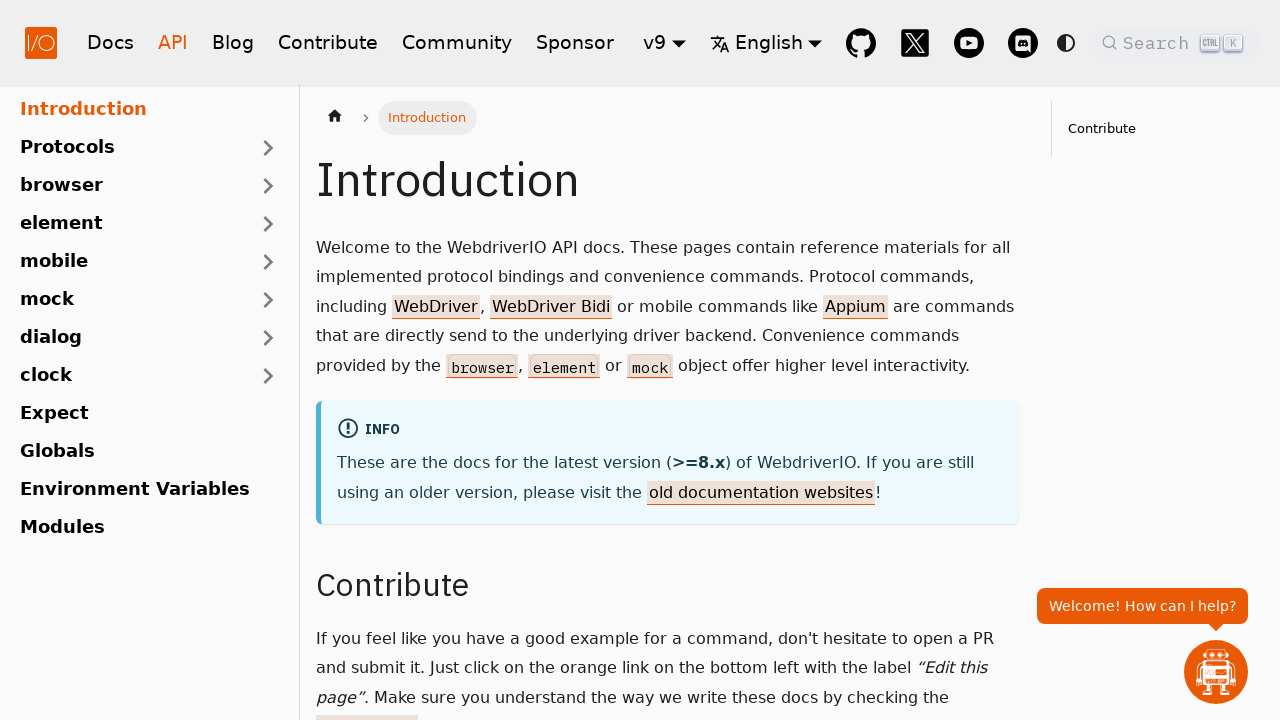

Located footer API link element
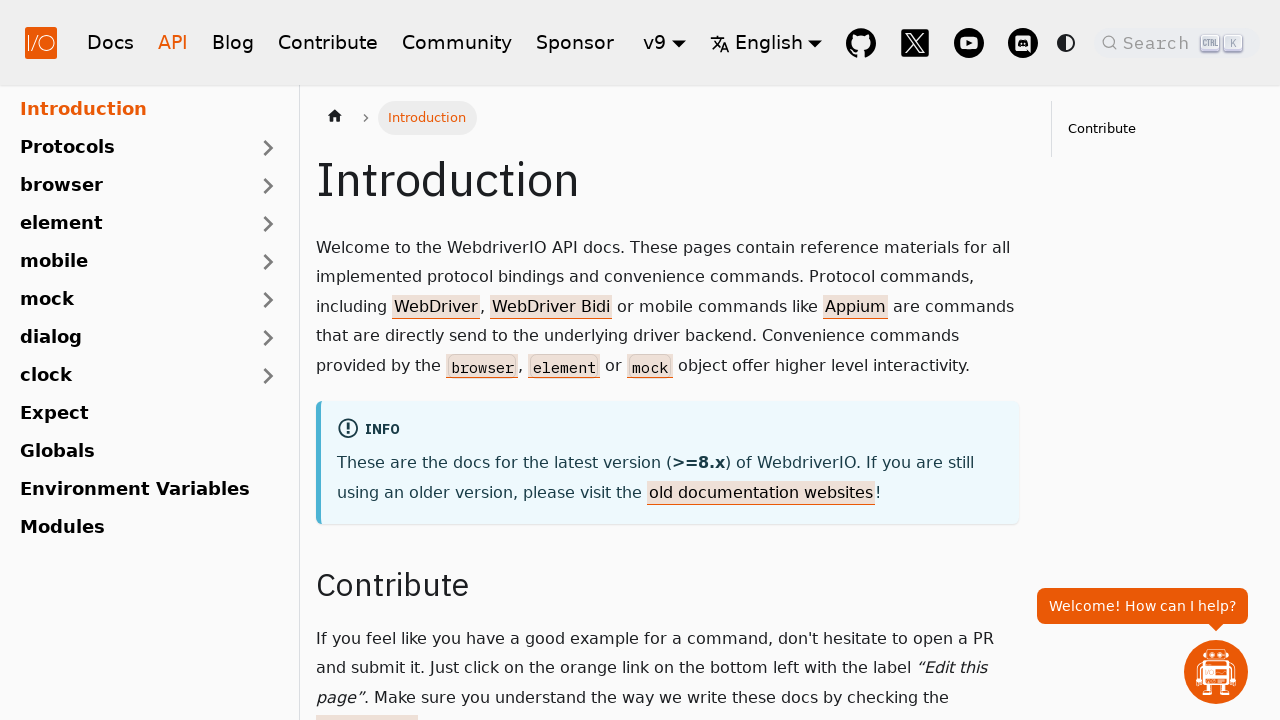

Scrolled to footer API link
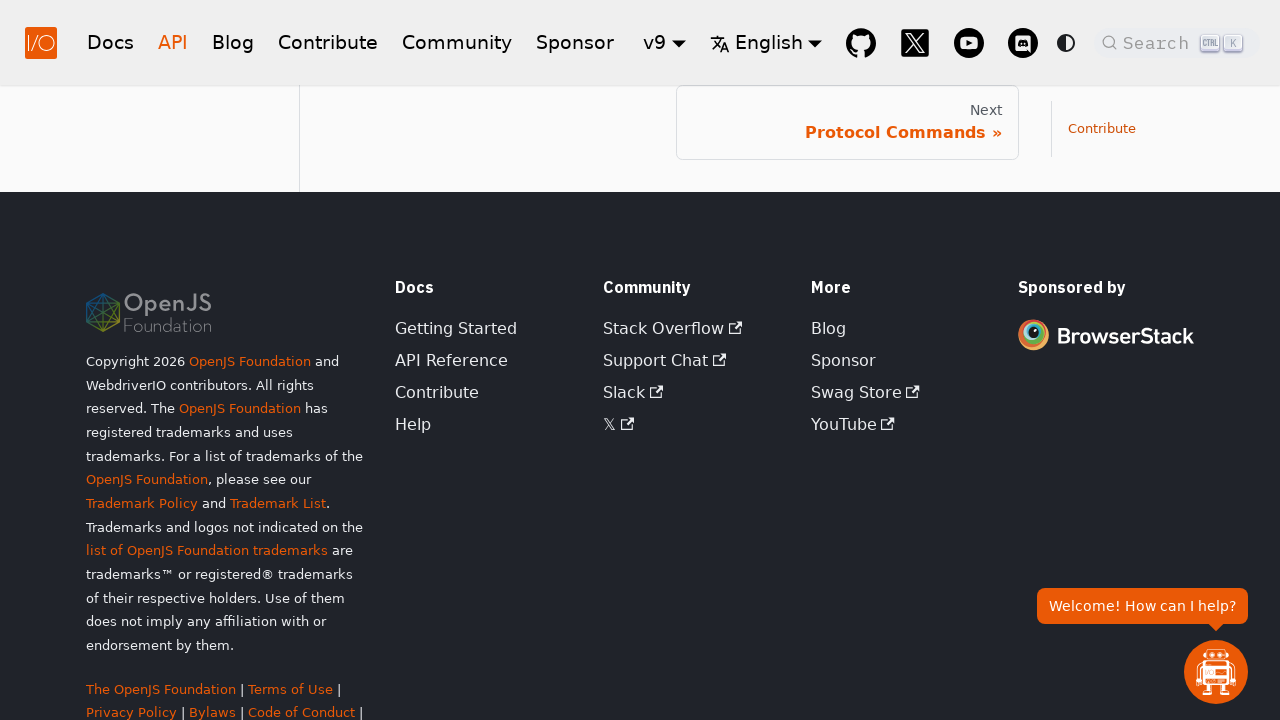

Verified footer API link is enabled
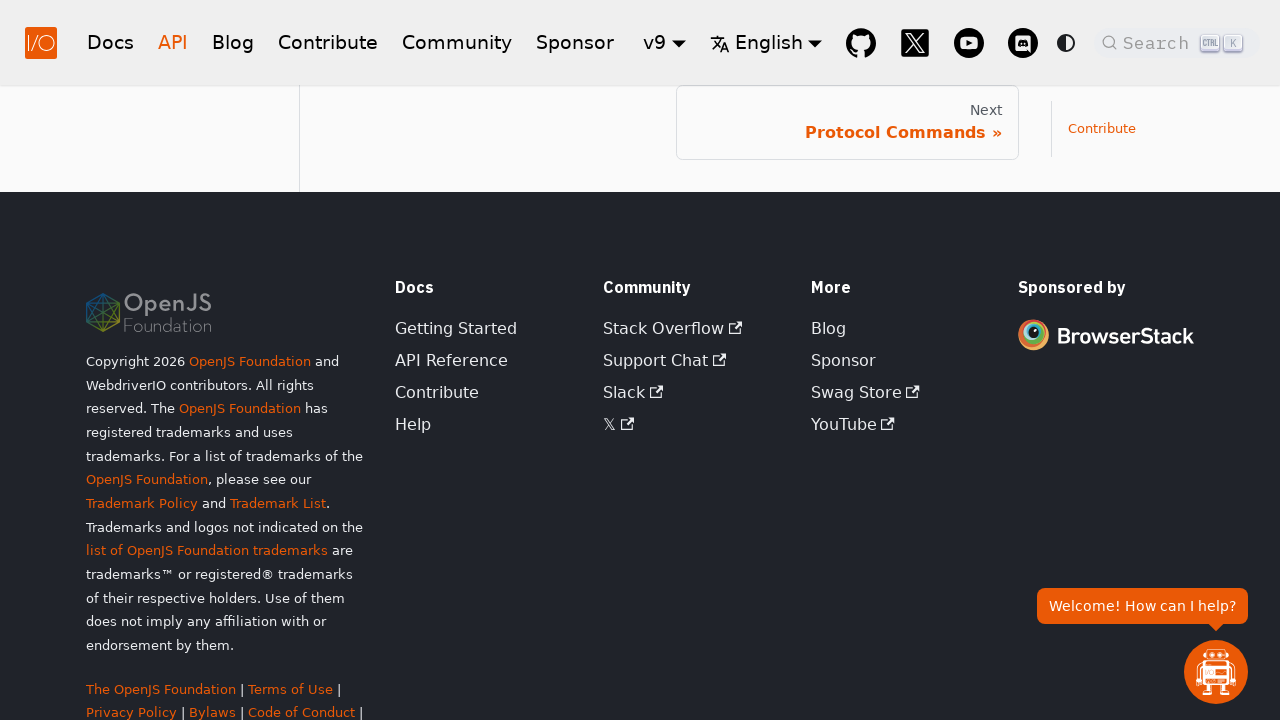

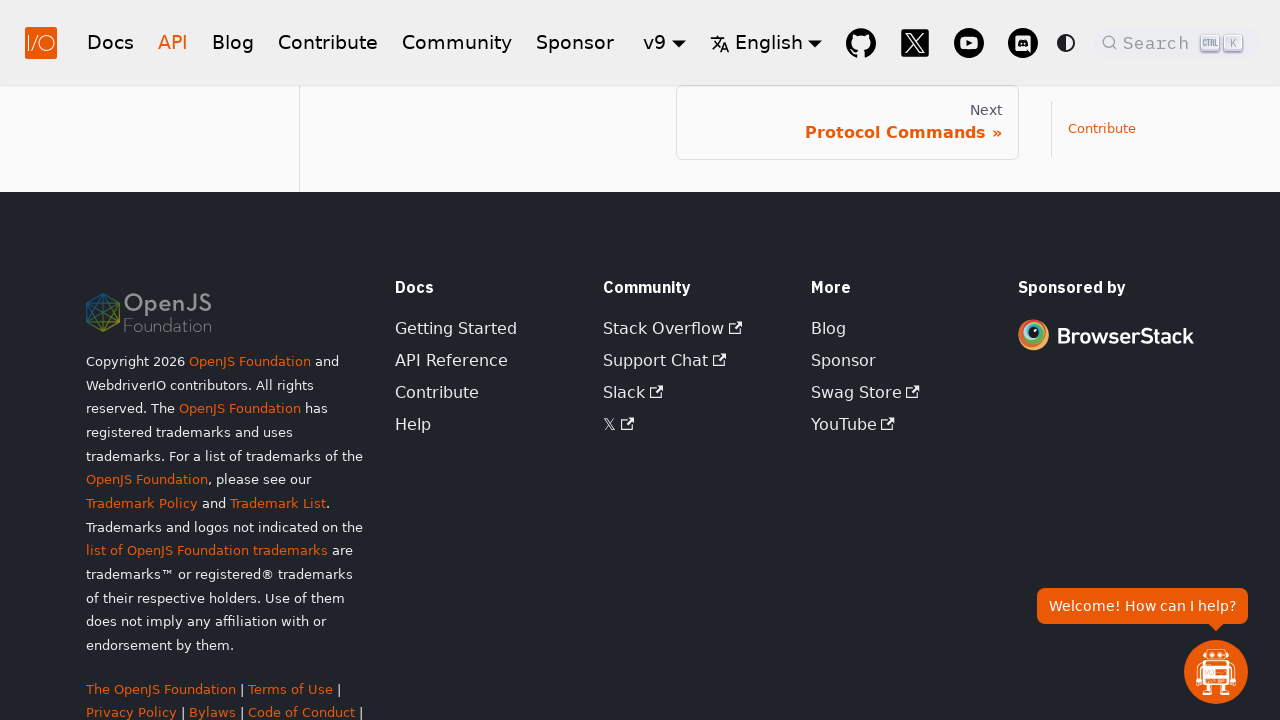